Tests the contact form flow by navigating to the contact page, filling out the form with name, surname, email, phone, and message fields, then submitting the form.

Starting URL: http://monetizzetesteqa.s3-website-us-east-1.amazonaws.com/

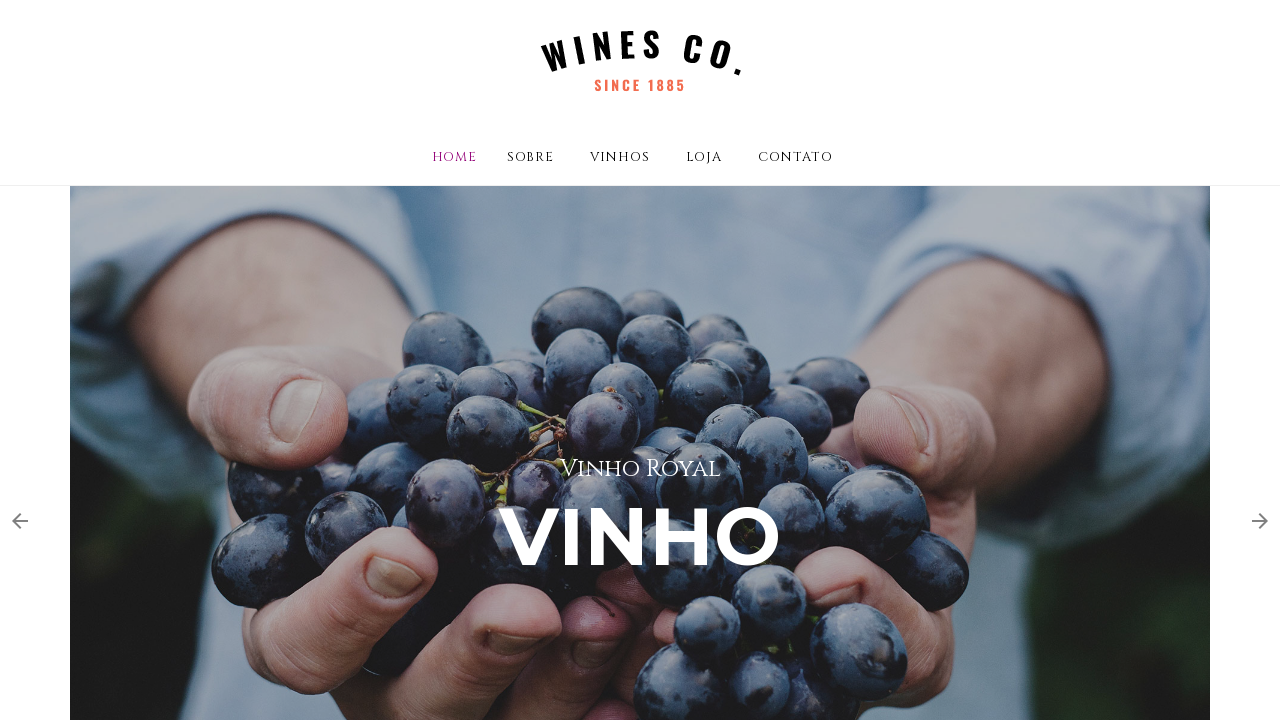

Contact link selector is present
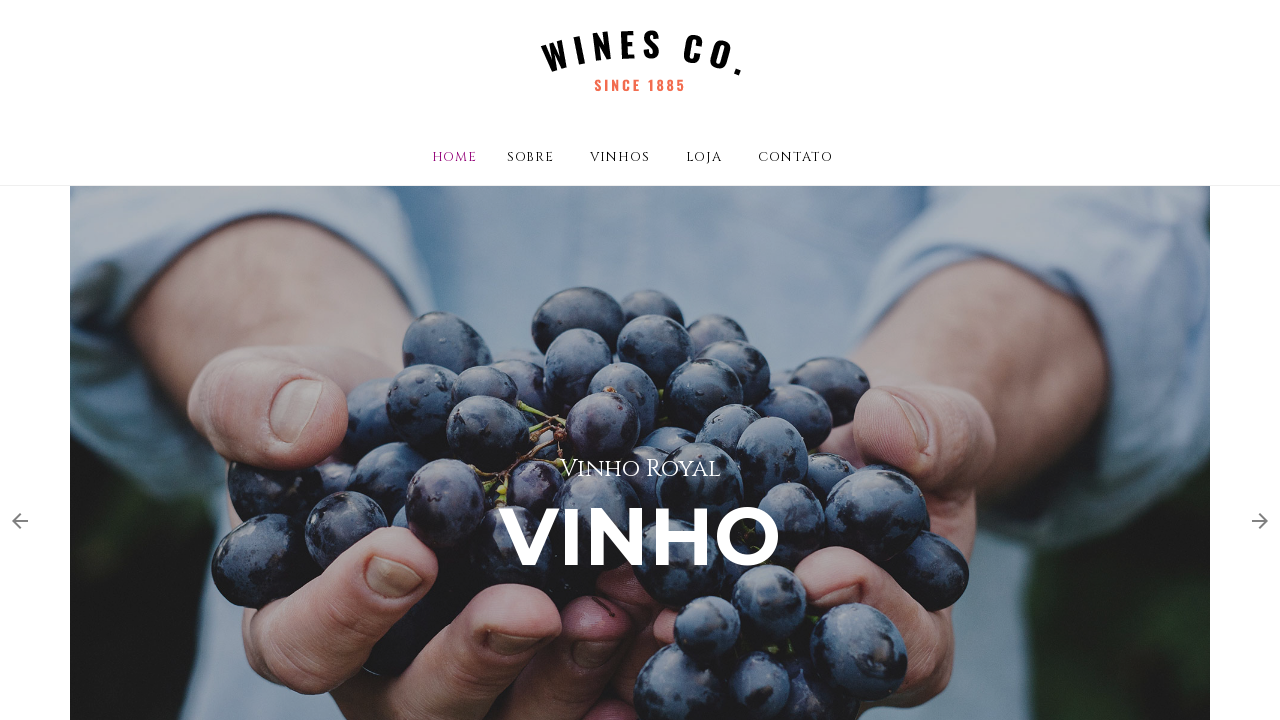

Clicked on Contact link to navigate to contact page at (795, 158) on xpath=(//a[@href='contact.html'])[2]
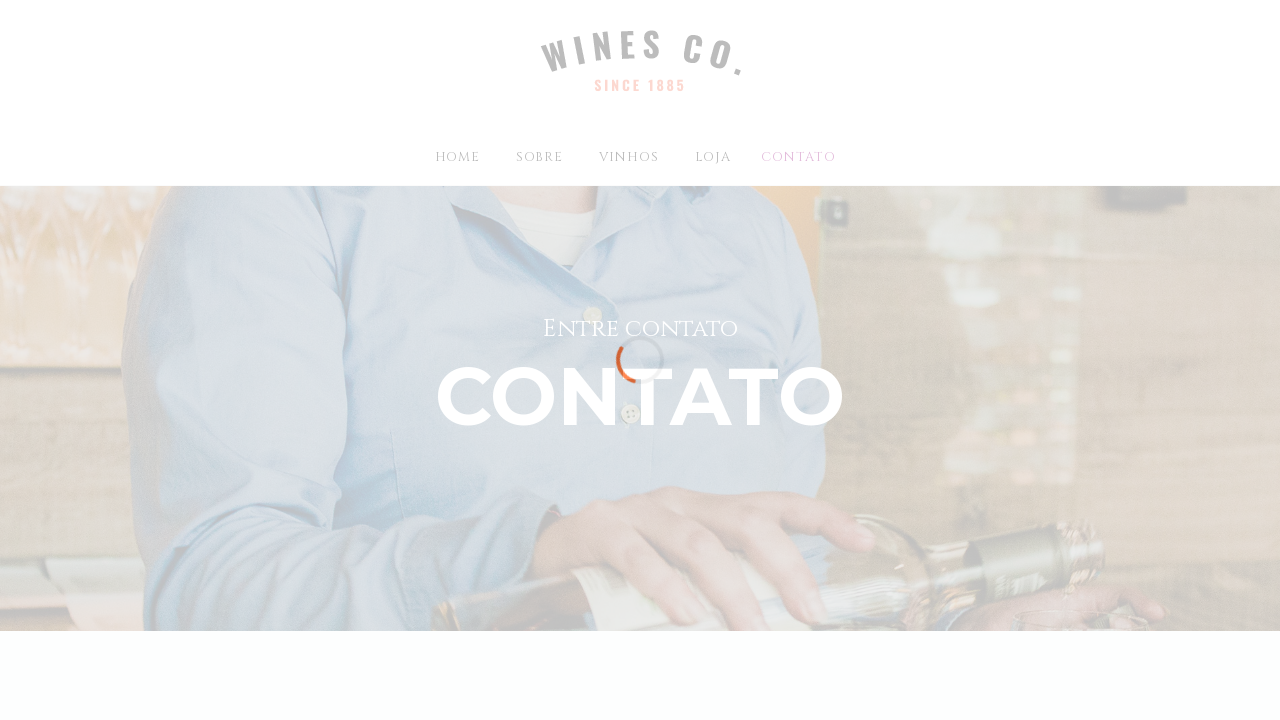

Contact page loaded with 'Contato' heading visible
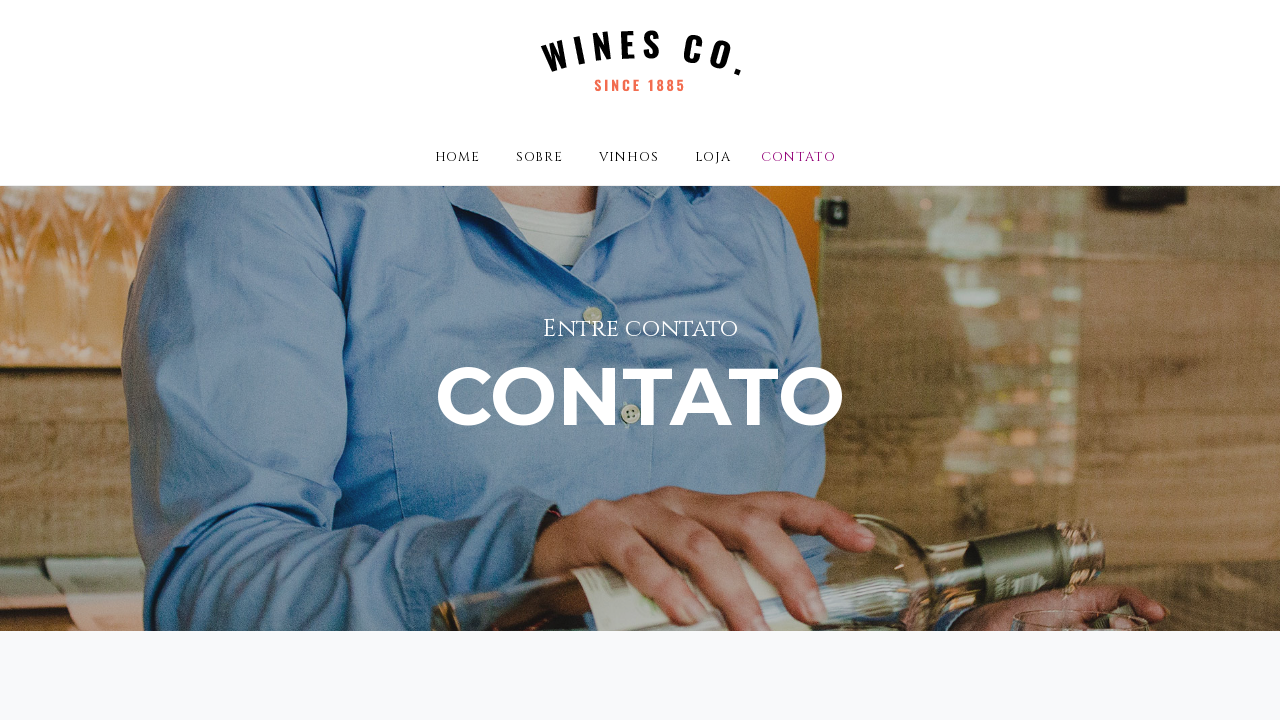

Generated random form data: nome=nome_24, sobrenome=sobrenome75, email=email_37@gmail.com, telefone=telefone_97
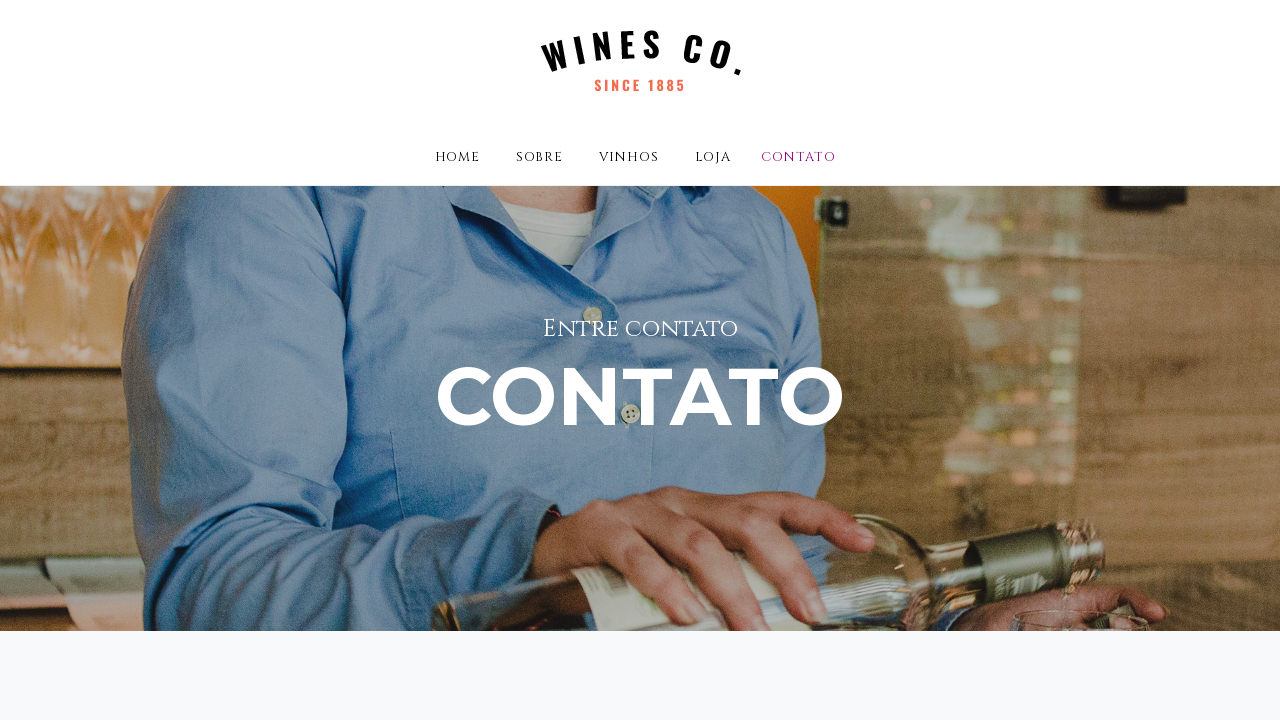

Filled name field with 'nome_24' on xpath=//input[@class='form-control form-control-lg']
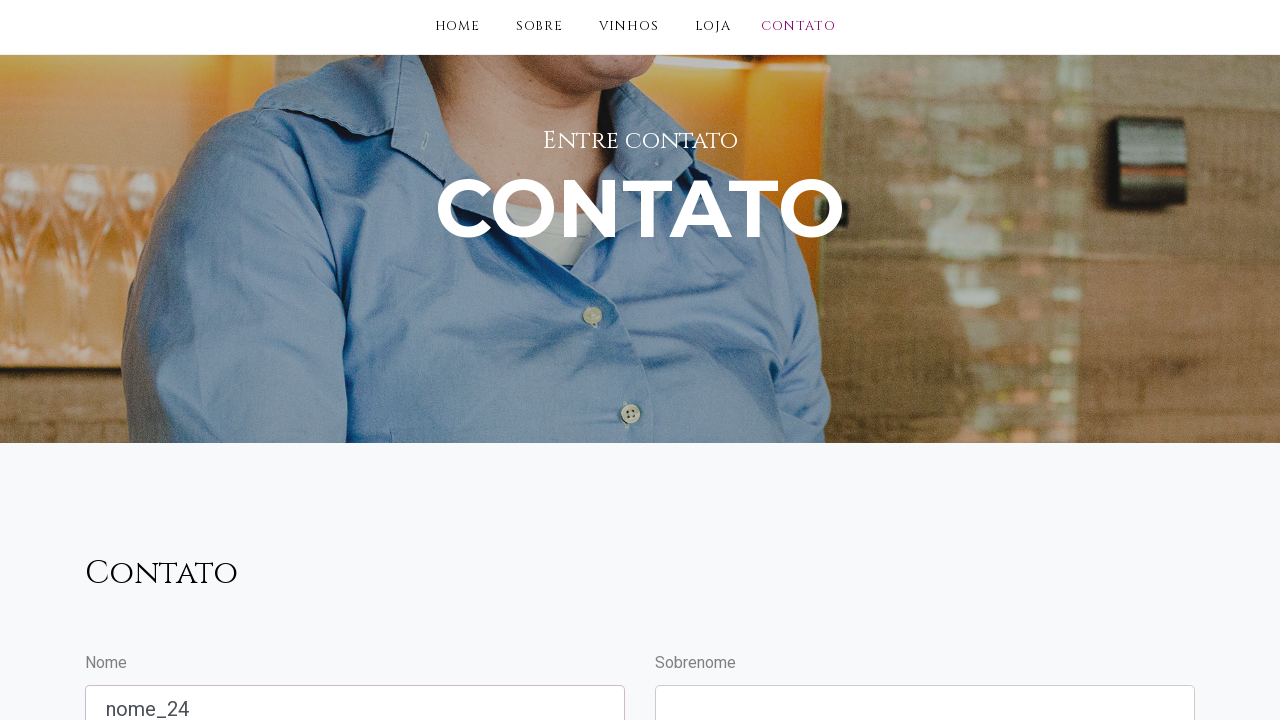

Filled surname field with 'sobrenome75' on xpath=(//input[@class='form-control form-control-lg'])[2]
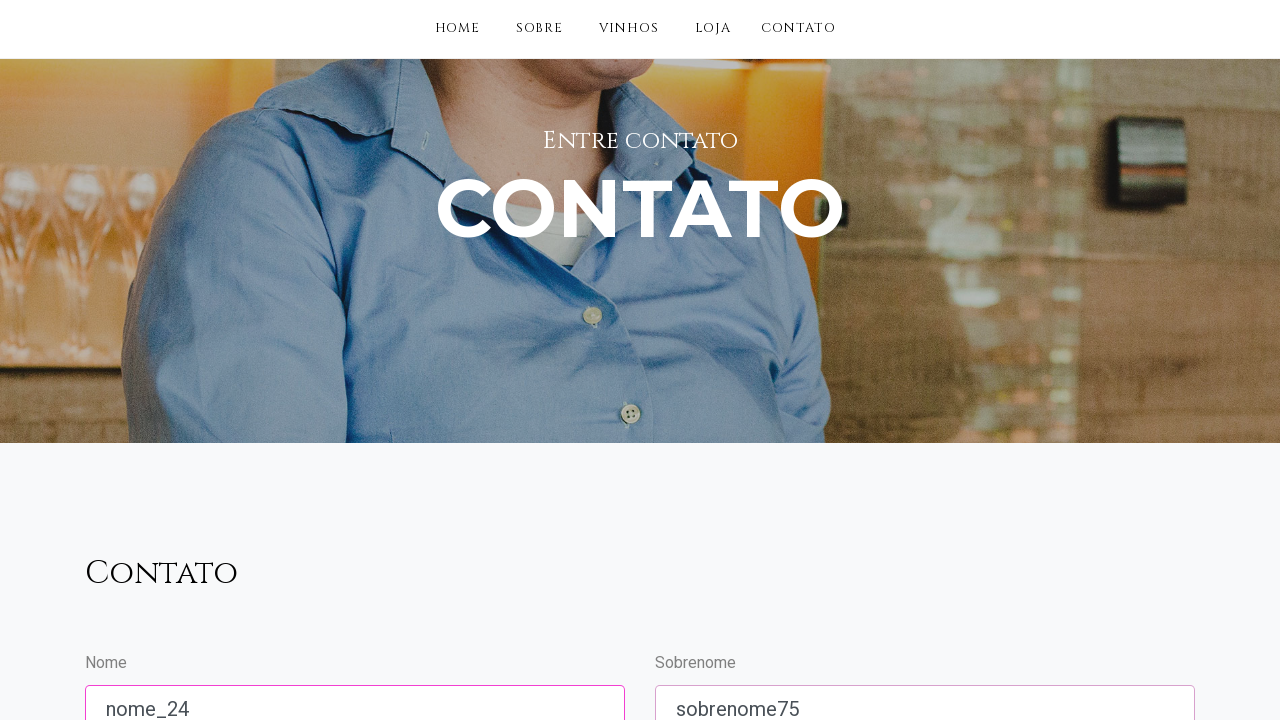

Filled email field with 'email_37@gmail.com' on xpath=(//input[@class='form-control form-control-lg'])[3]
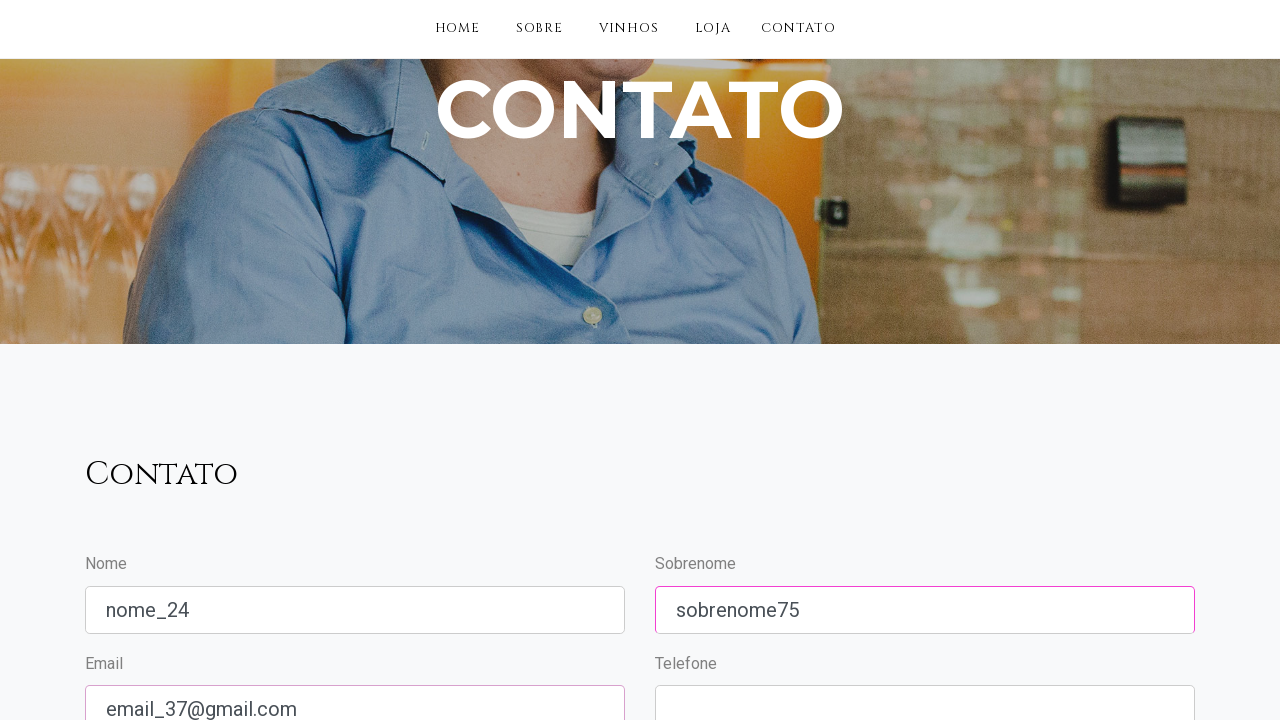

Filled phone field with 'telefone_97' on xpath=//label[text()='Telefone']/following::input
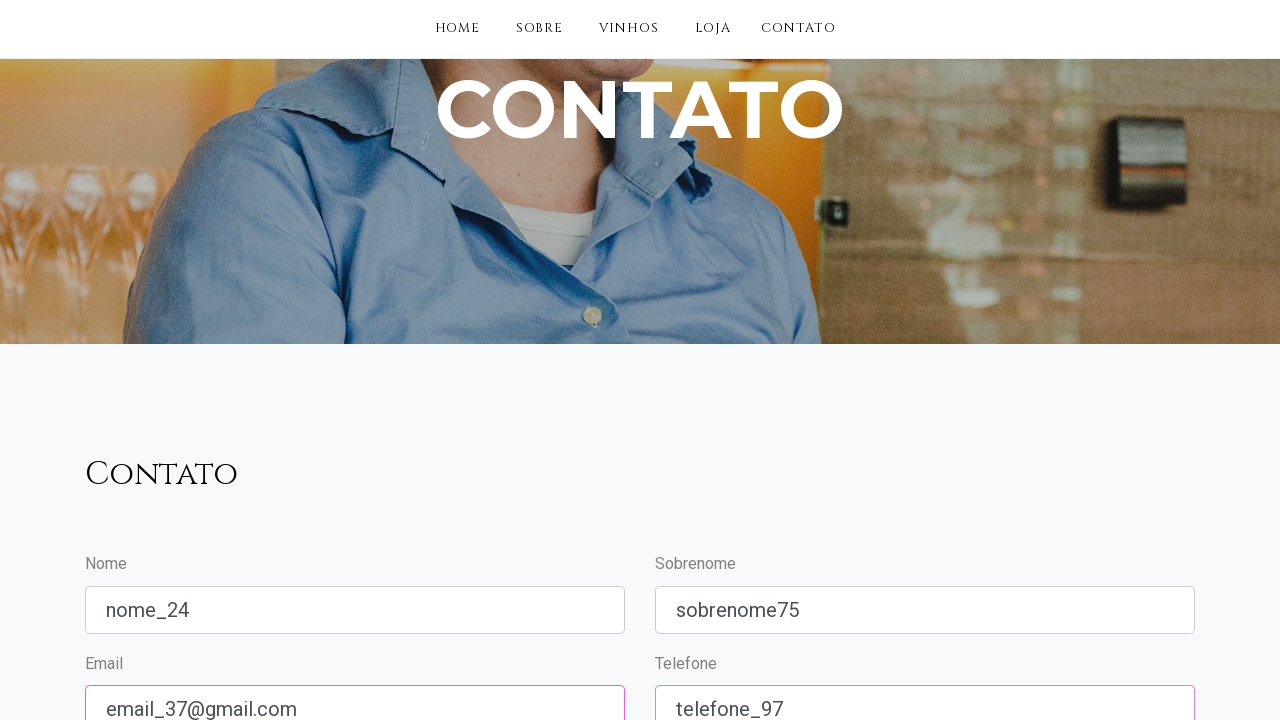

Filled message field with lorem ipsum text on xpath=//label[text()='Mensagem']/following::textarea
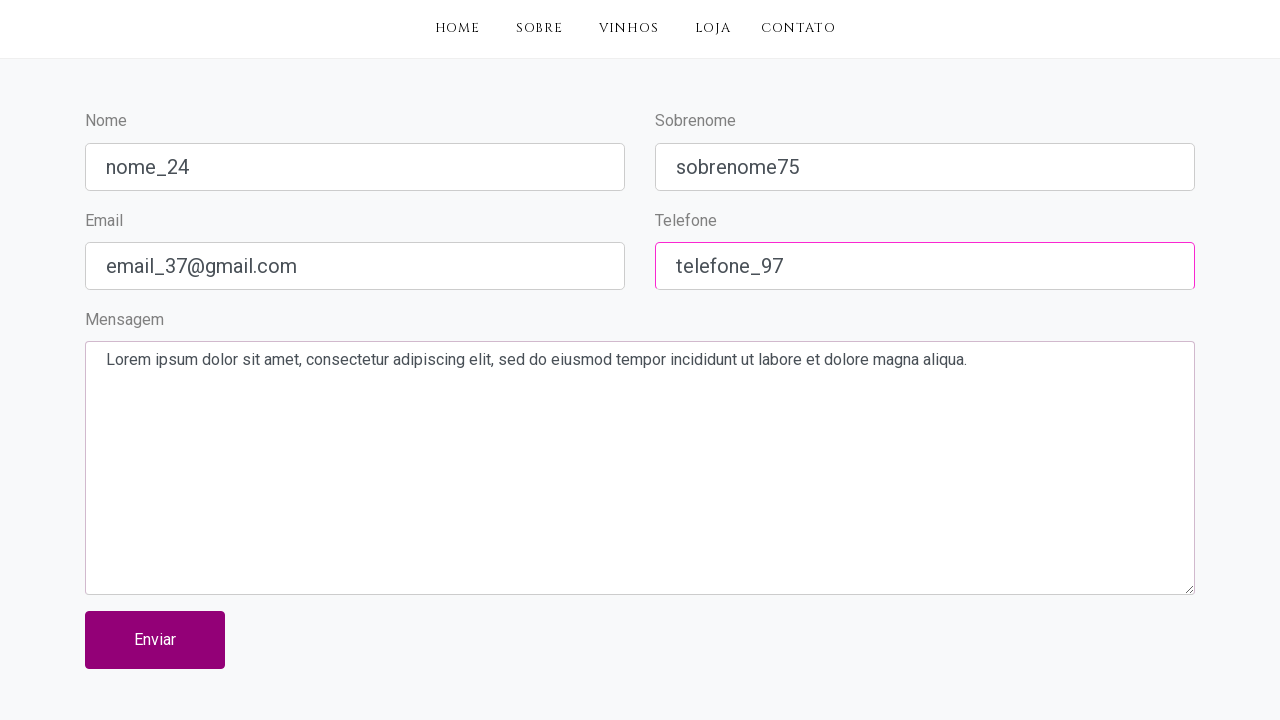

Submit button is present and ready
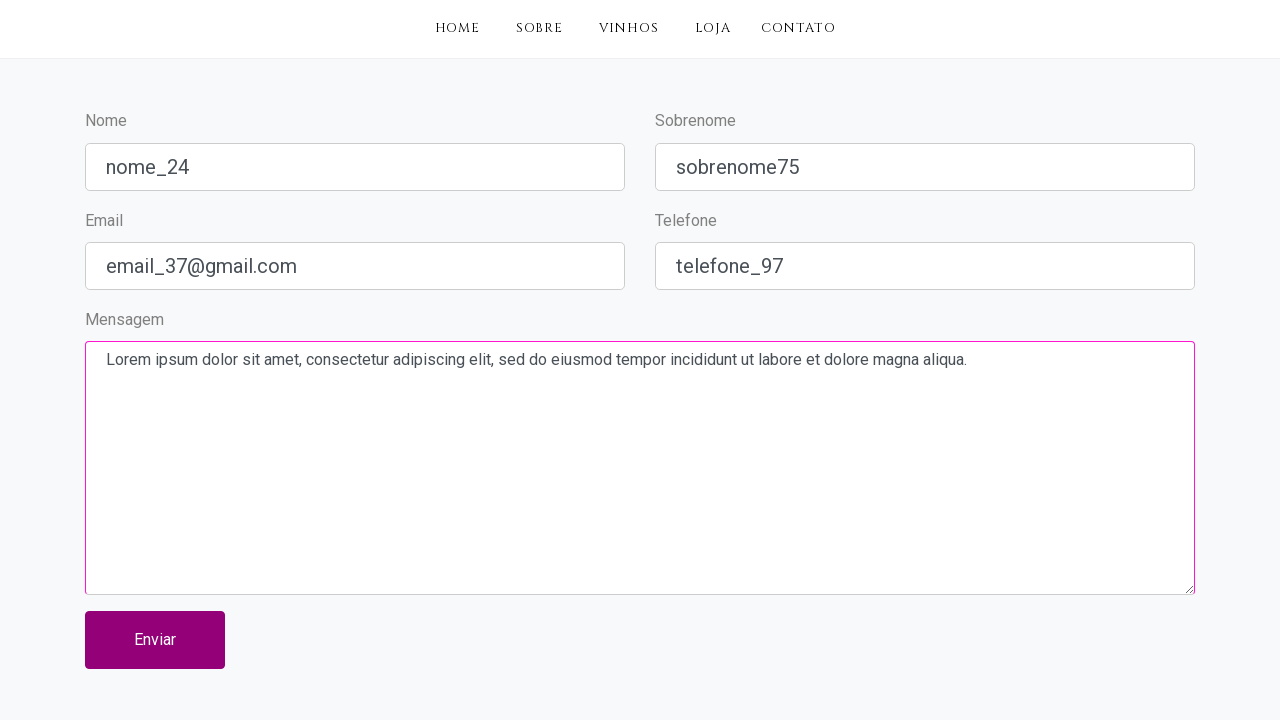

Clicked submit button to submit contact form at (155, 640) on xpath=//input[contains(@class,'btn btn-primary')]
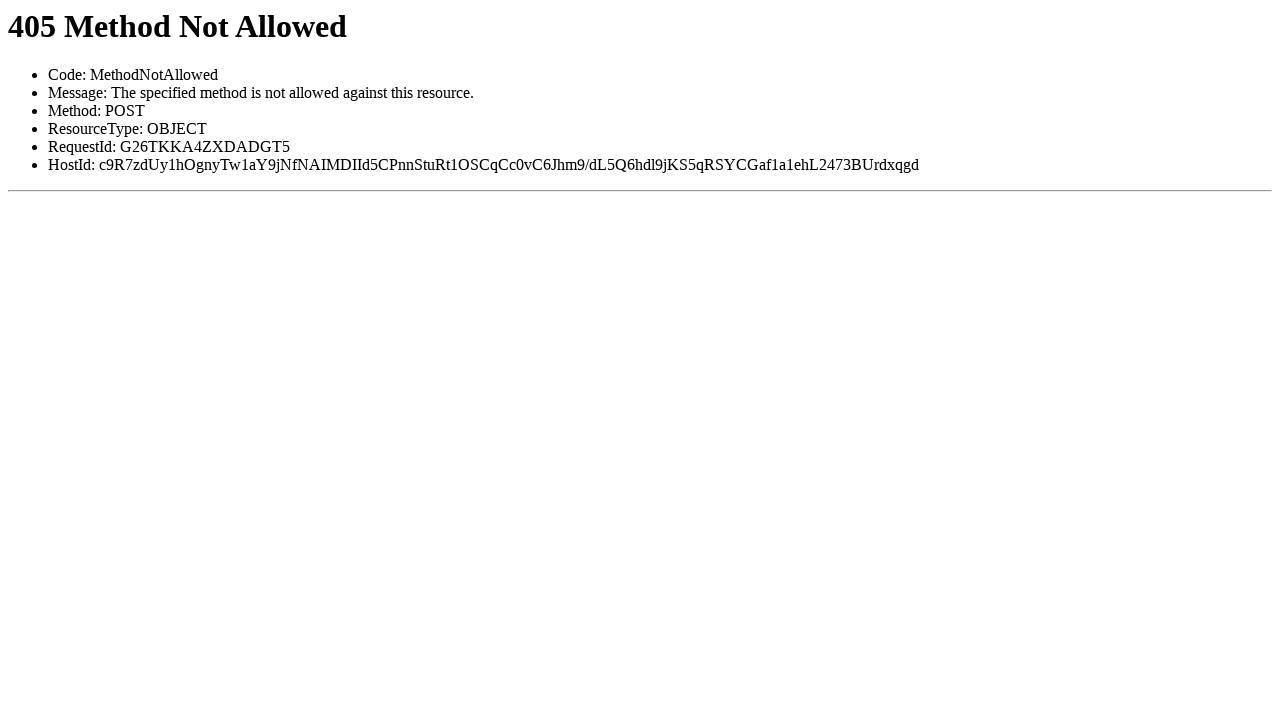

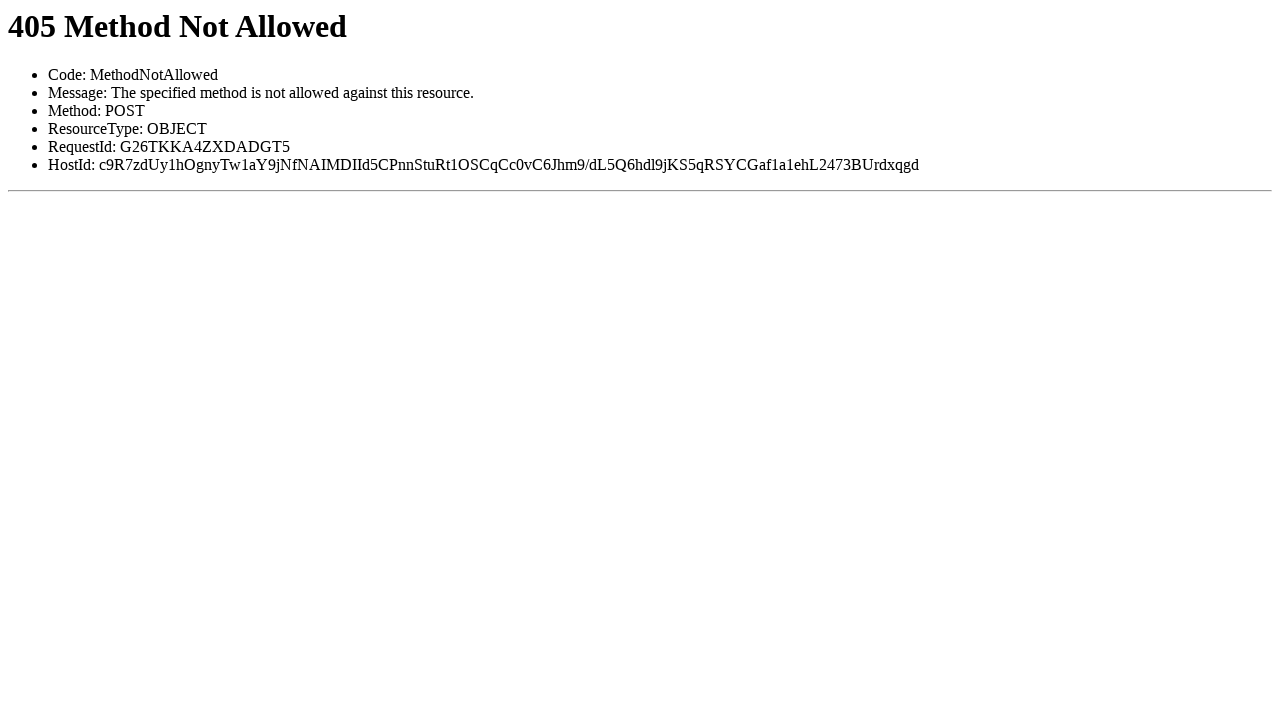